Tests that clicking the header chevron scrolls the page down to the portfolio section and verifies the section heading displays "My Portfolio"

Starting URL: http://johnmboudreaux.com

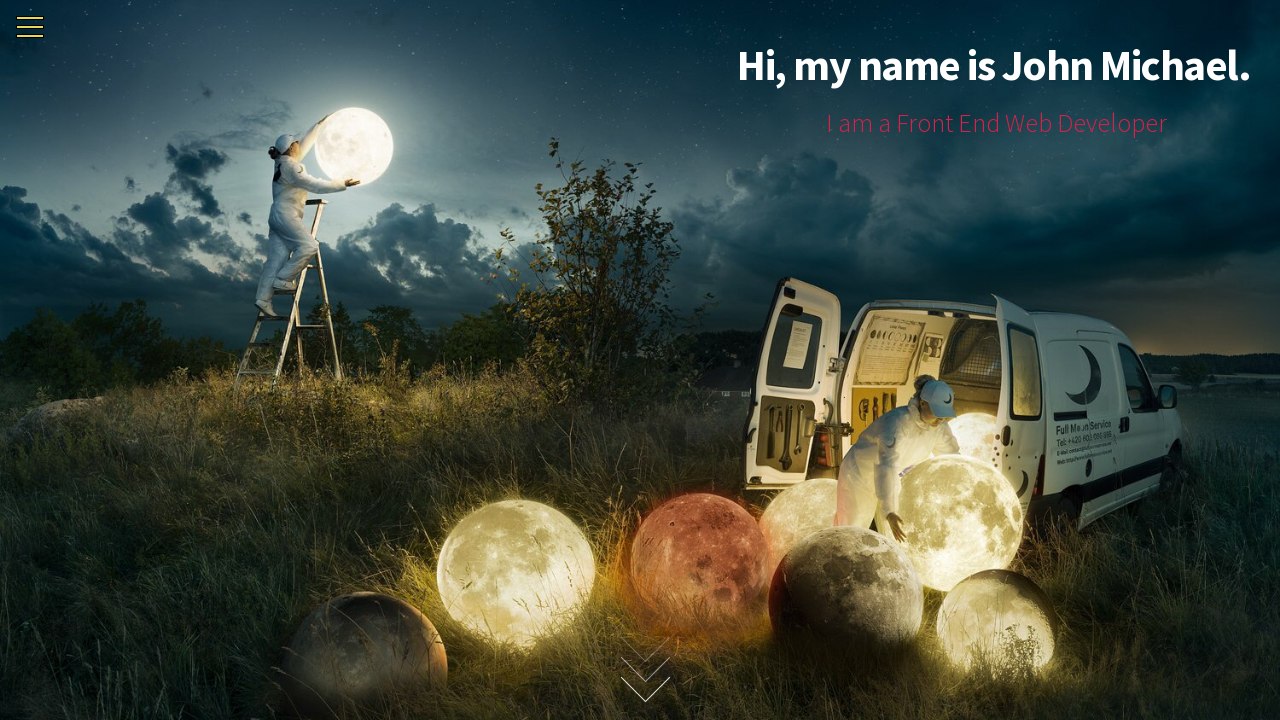

Clicked header chevron to scroll down to portfolio section at (640, 670) on #header-chevron
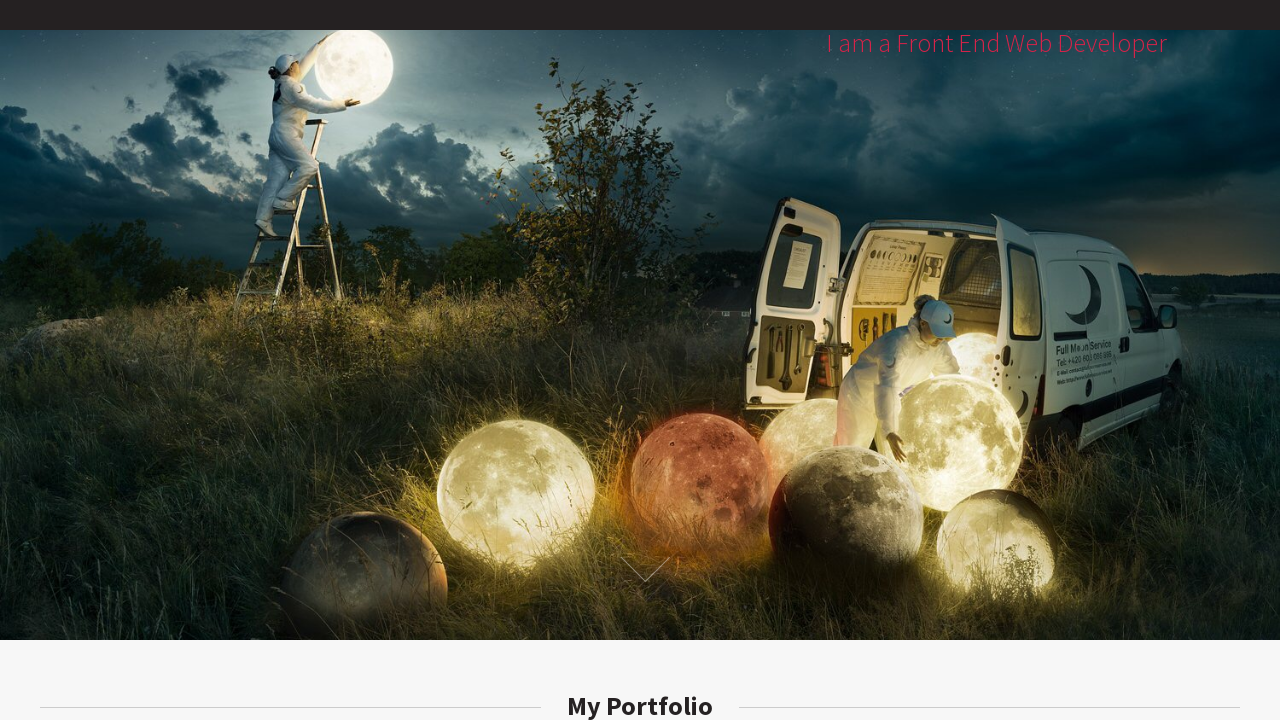

Portfolio section loaded and selector '.major' found
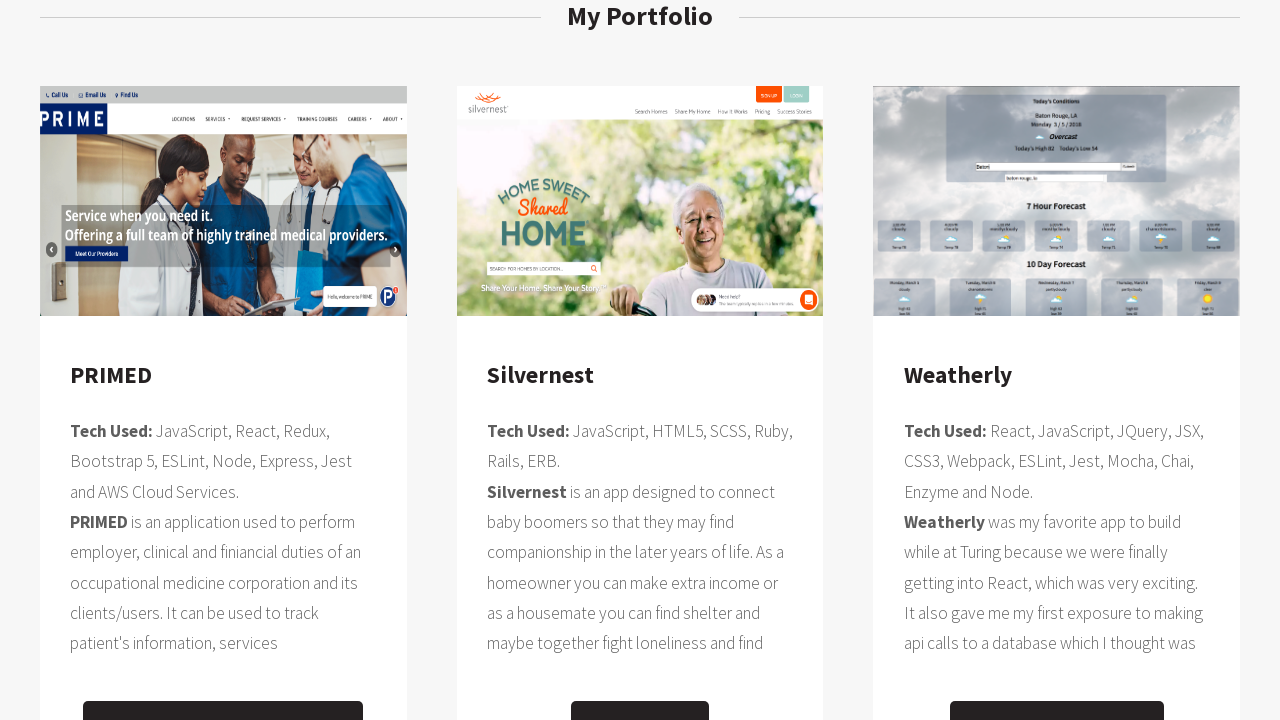

Verified portfolio section heading displays 'My Portfolio'
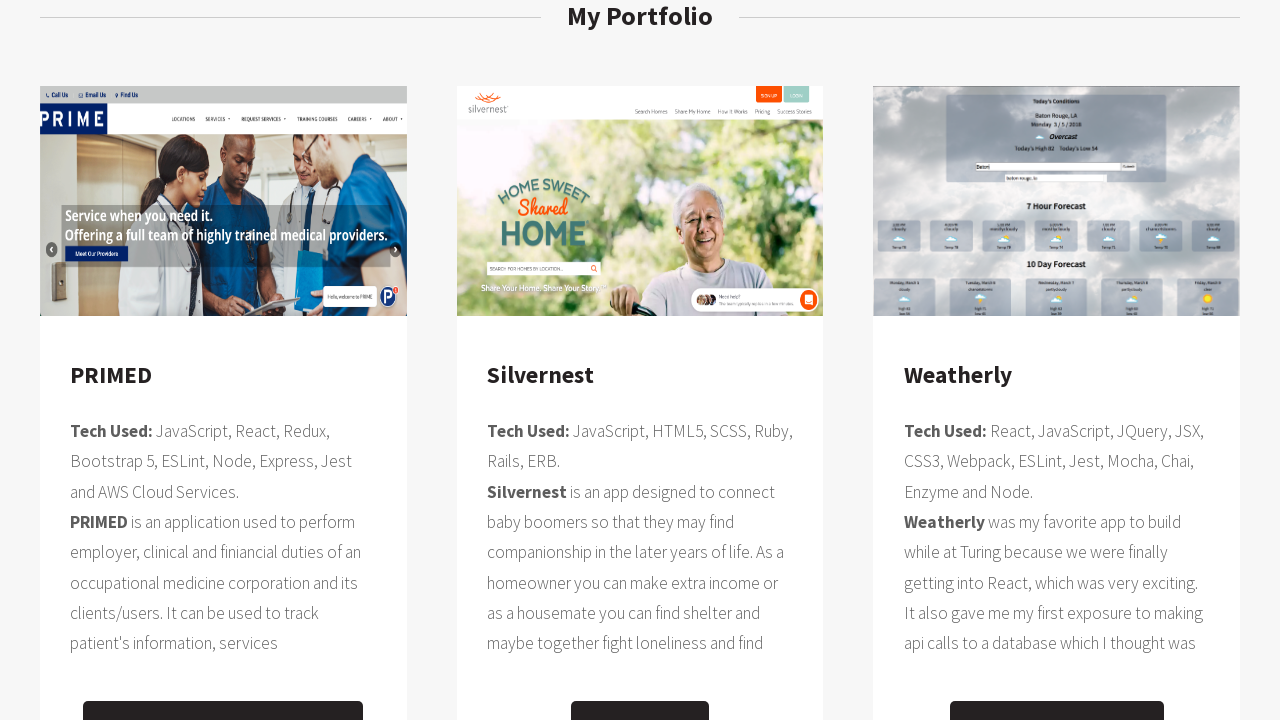

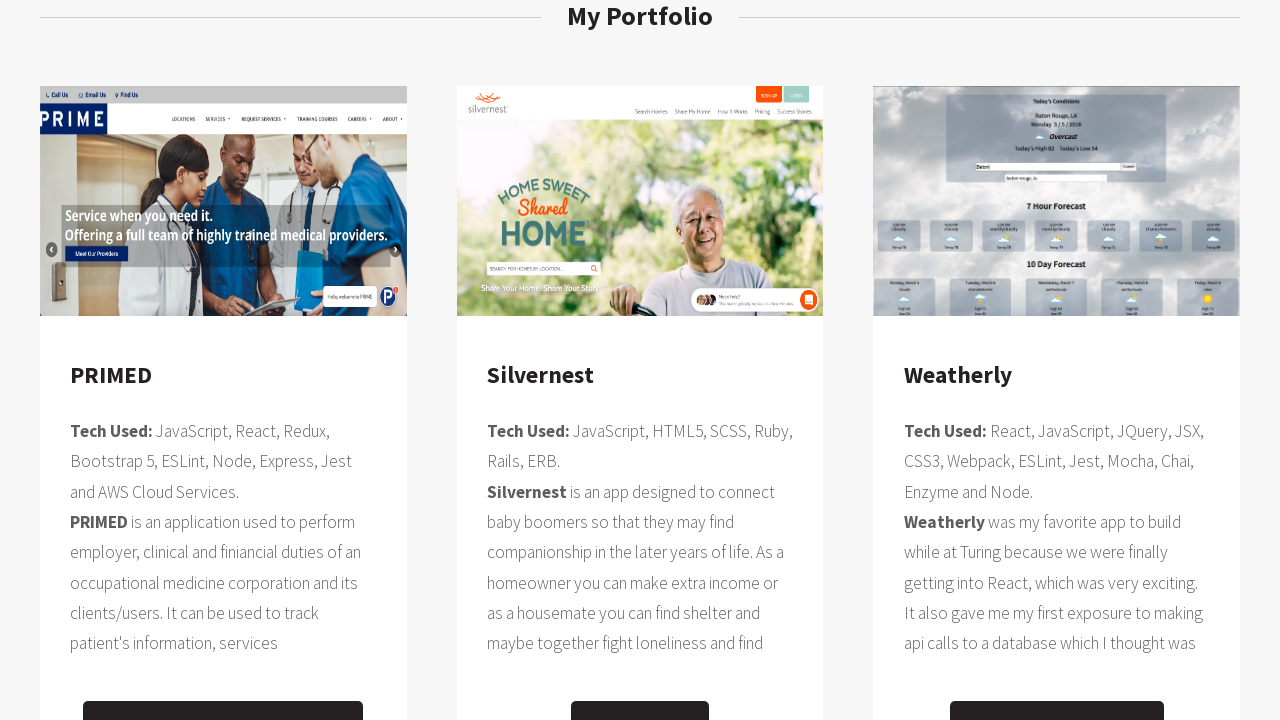